Tests ring configurator by selecting different carat sizes and verifying price updates

Starting URL: https://zales.wonderjewel.co/configurator/XC1222K

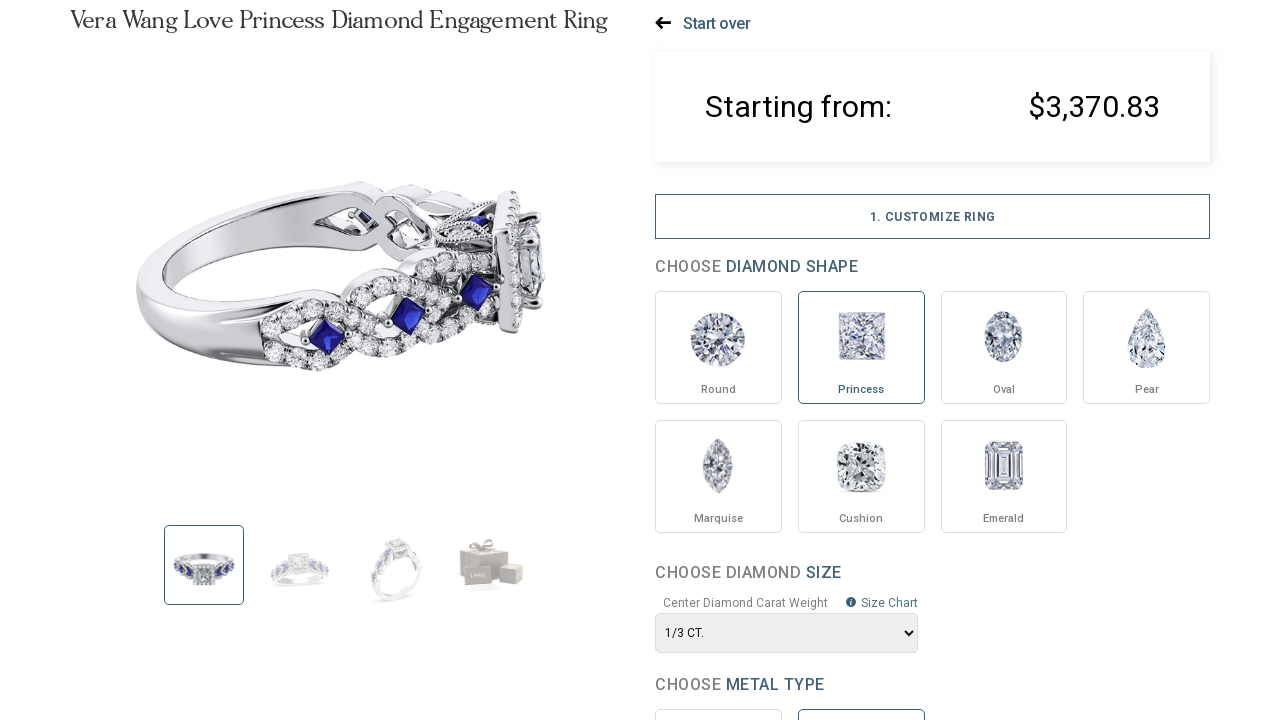

Waited for ring configurator page to load
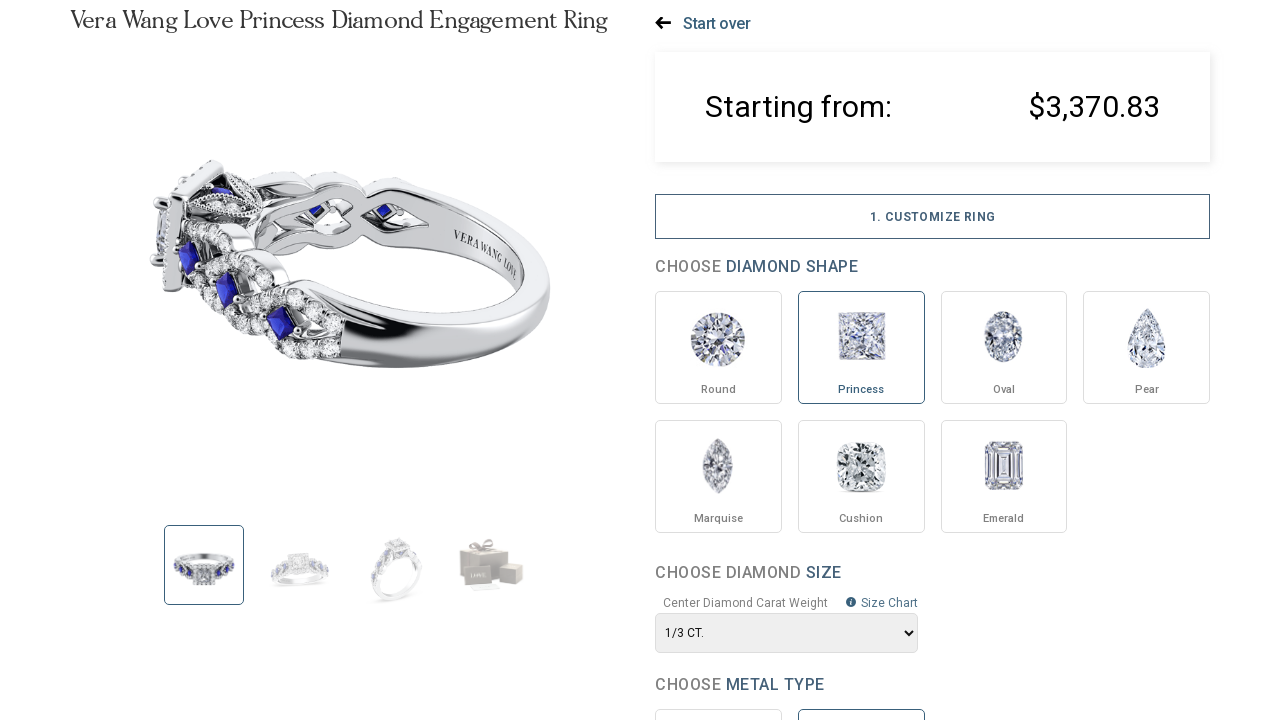

Selected 1/3 CT carat size from dropdown on select[name='size']
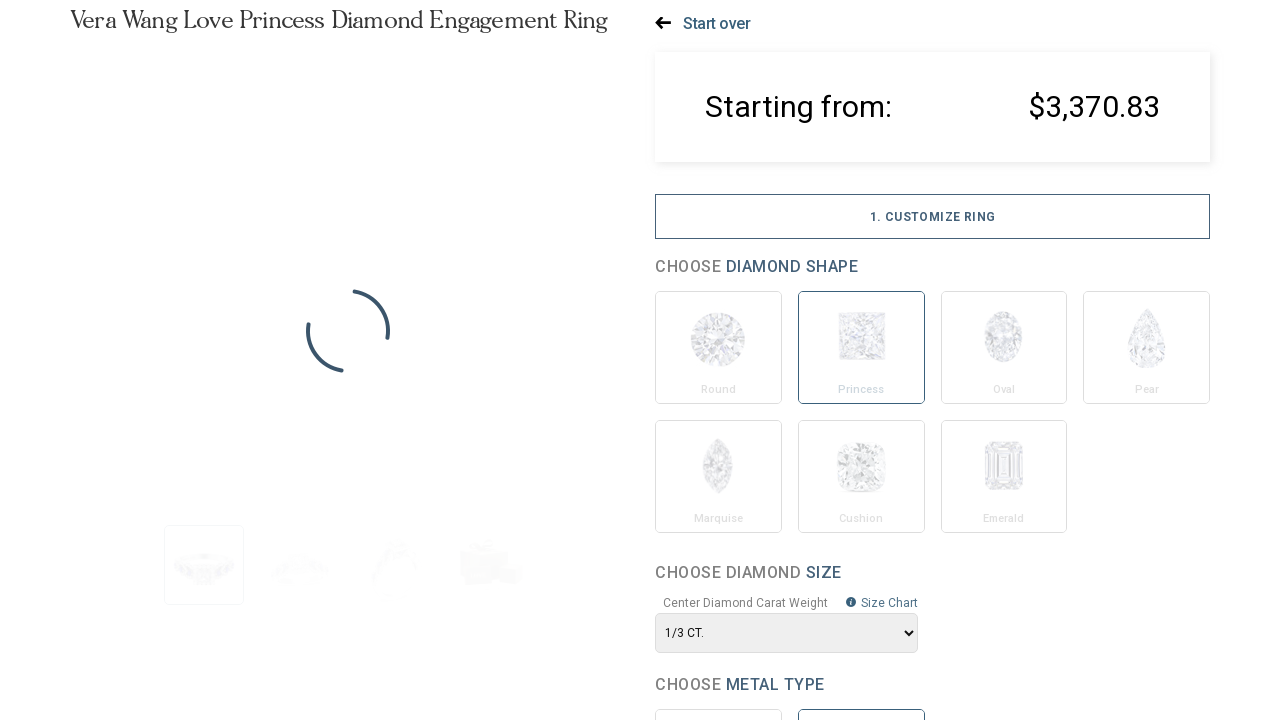

Waited for price to update after selecting 1/3 CT
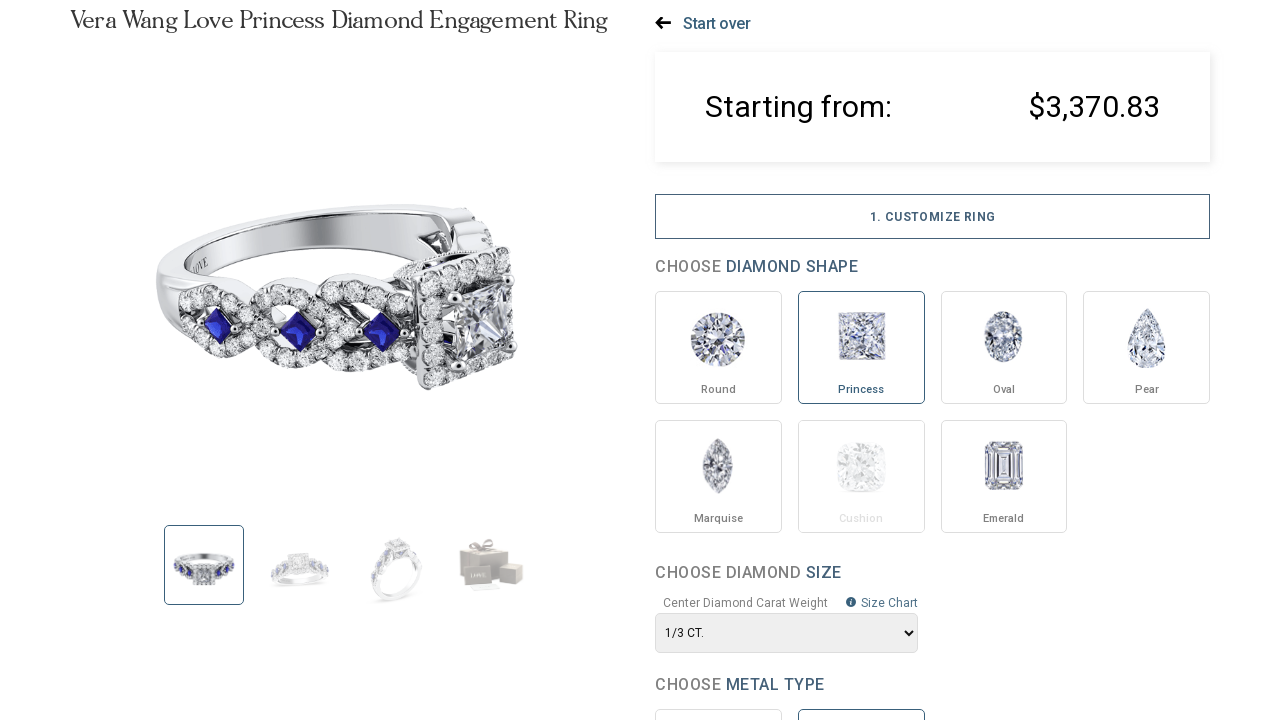

Selected 1/2 CT carat size from dropdown on select[name='size']
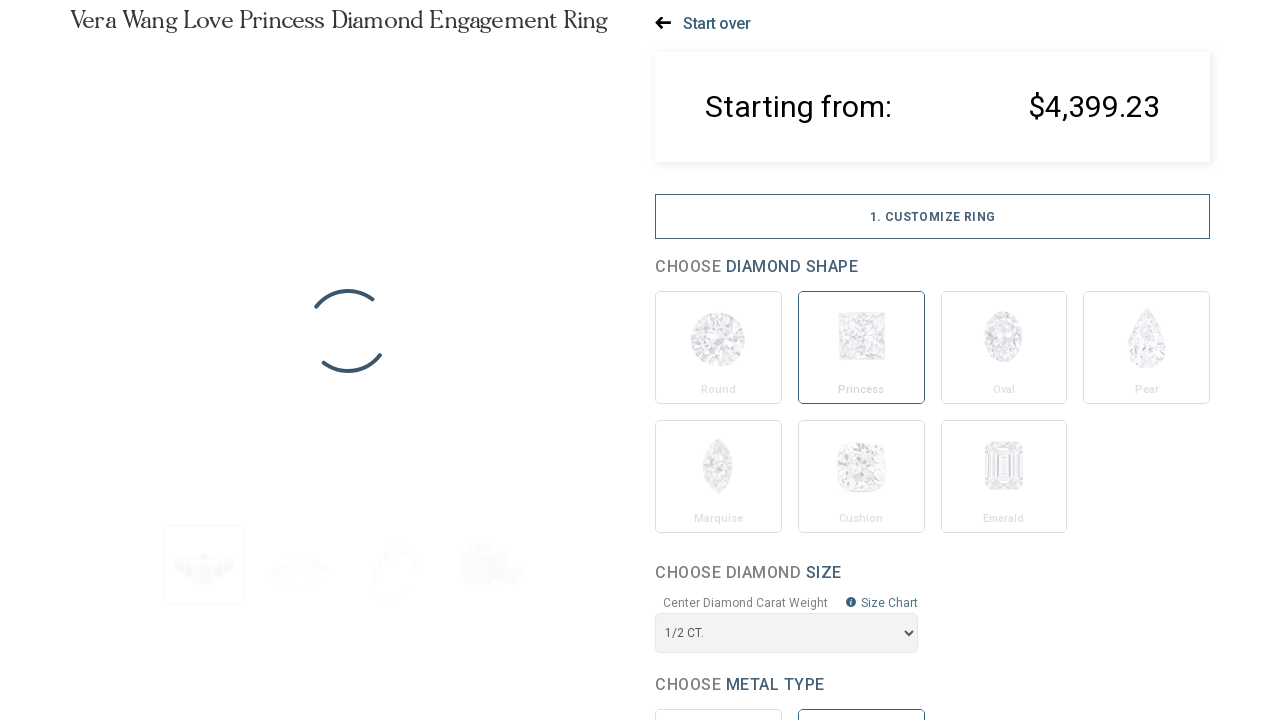

Waited for price to update after selecting 1/2 CT
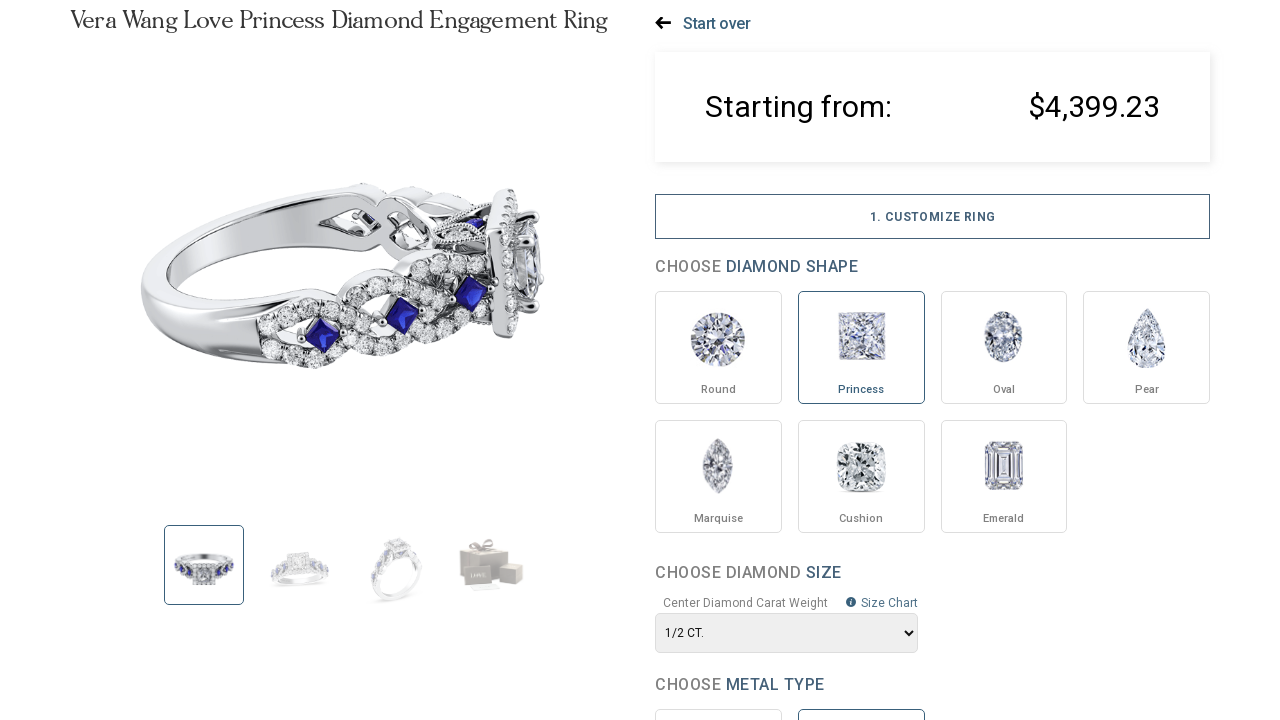

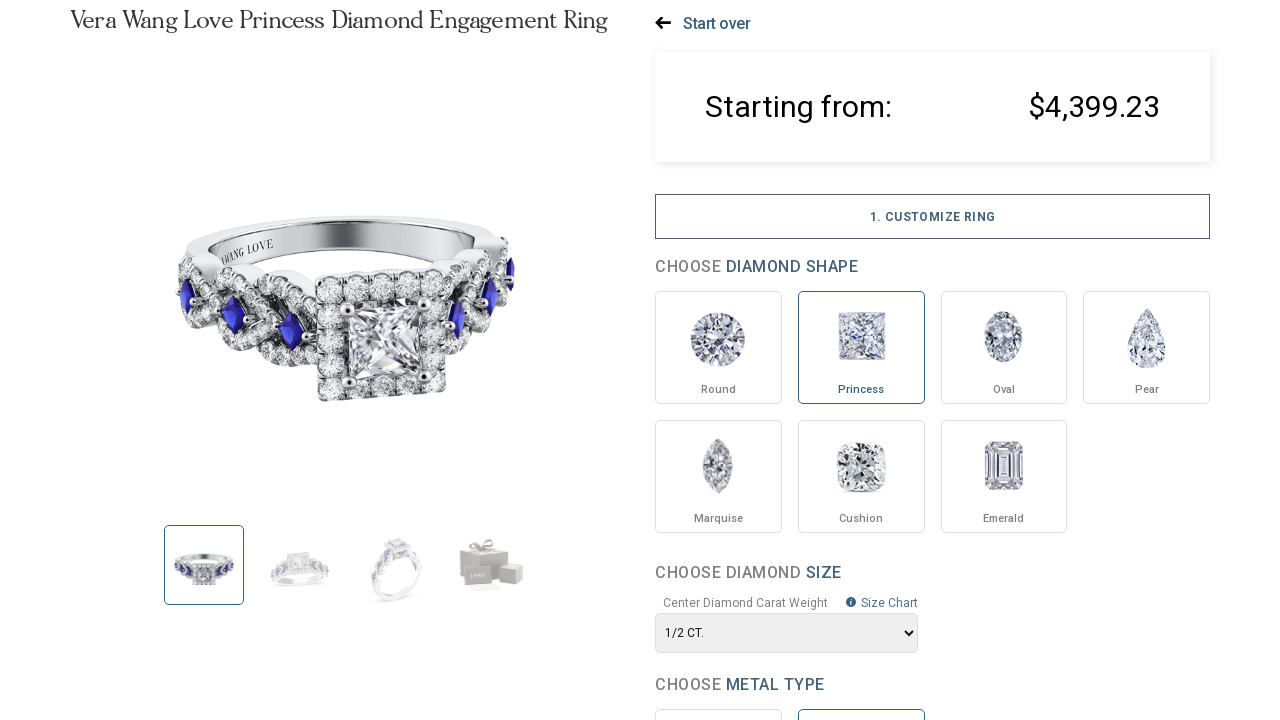